Tests the homepage title of the Tenlong bookstore website to verify it contains the expected text

Starting URL: https://www.tenlong.com.tw/

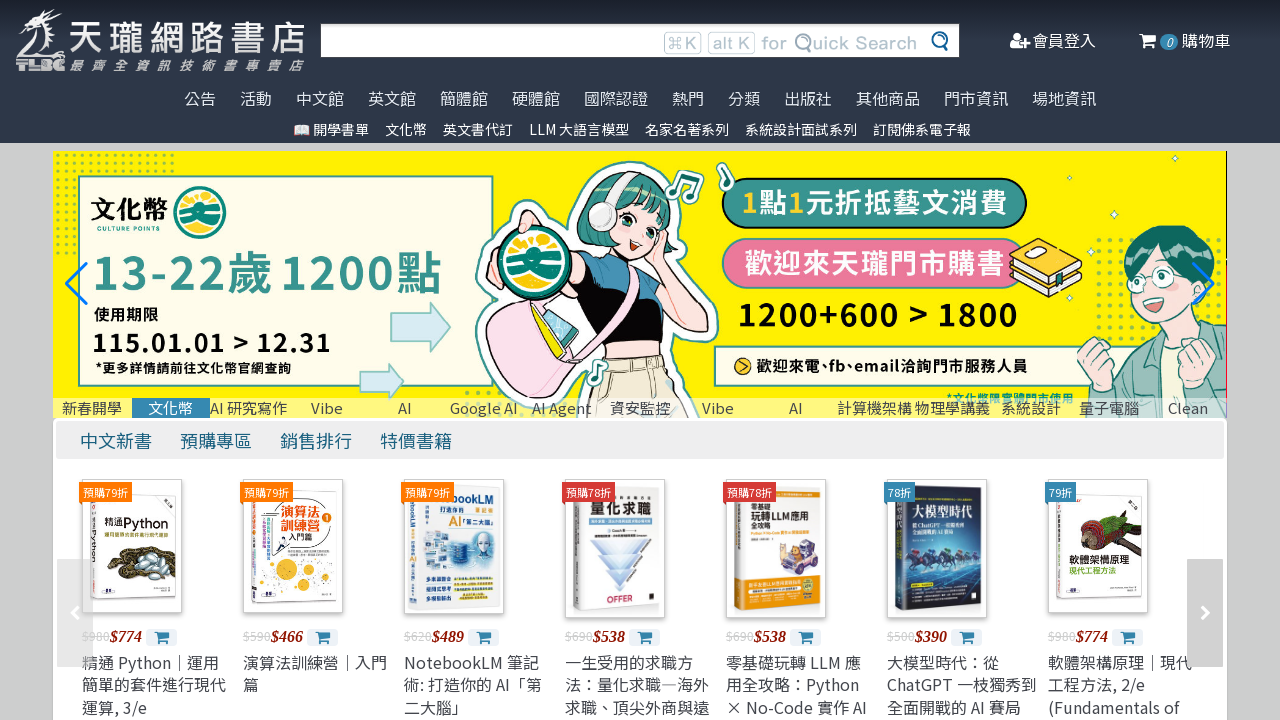

Navigated to Tenlong bookstore homepage
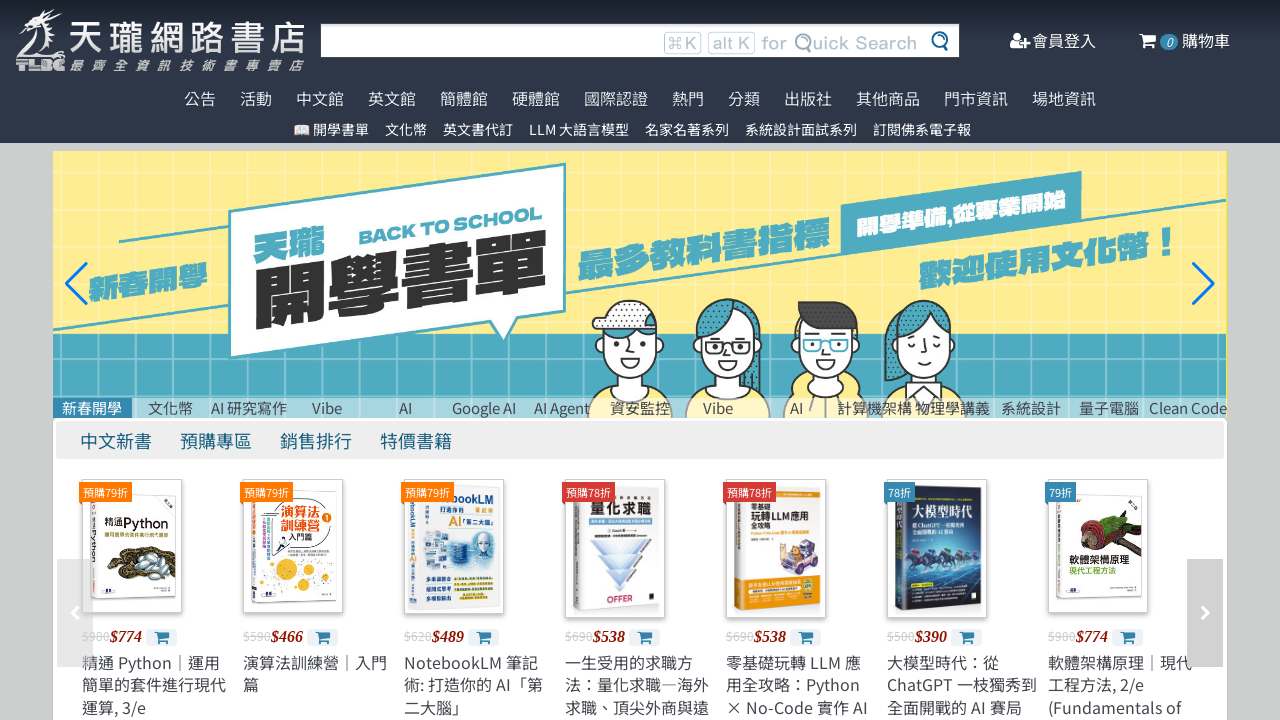

Verified page title contains '天瓏網路書店'
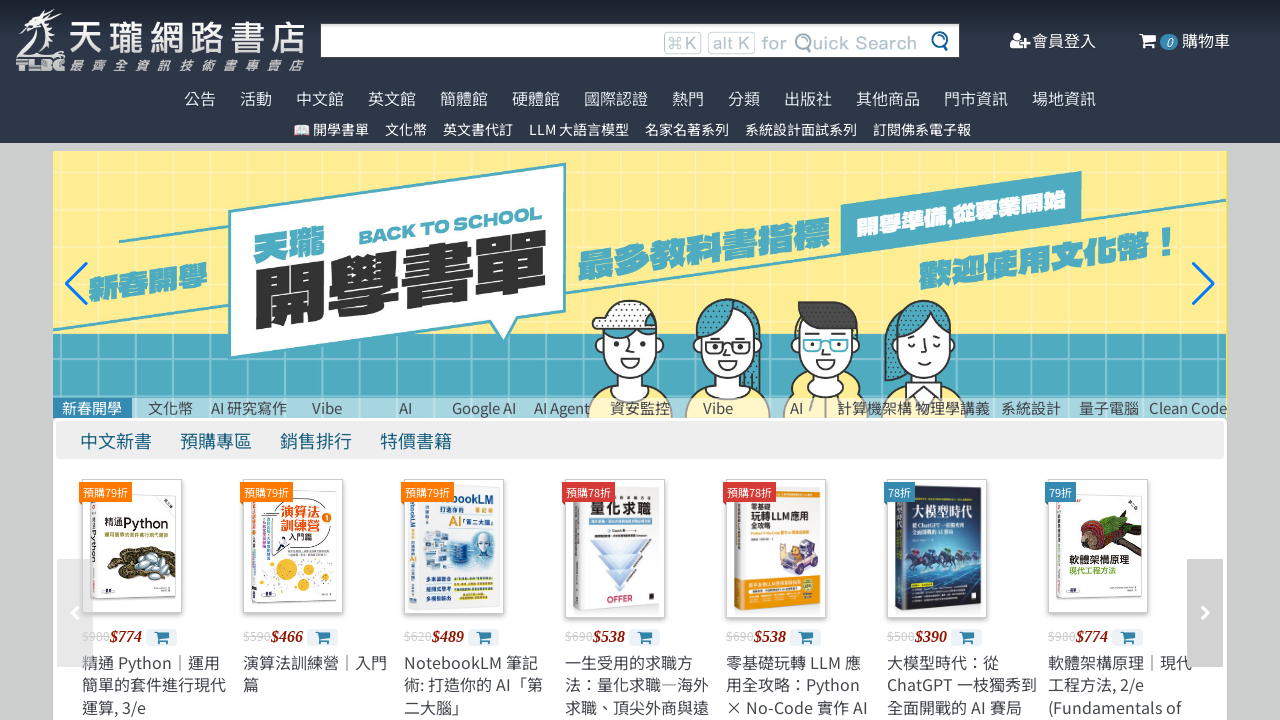

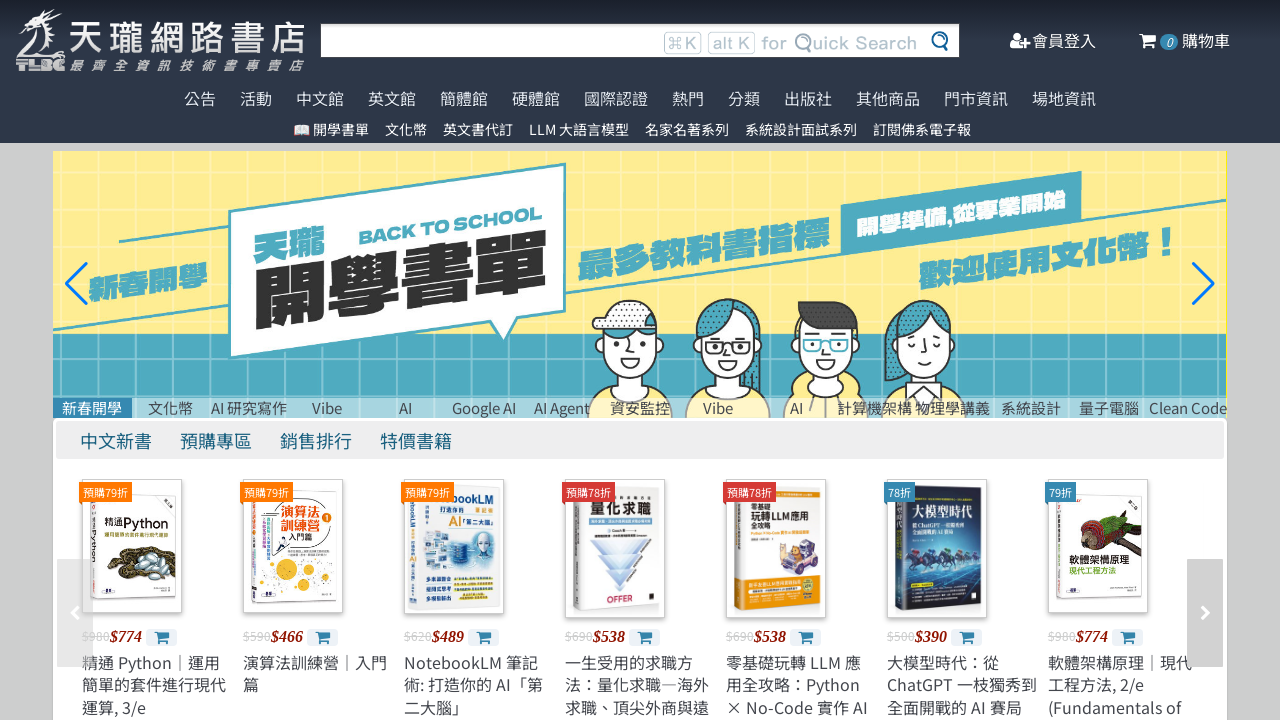